Tests checkbox interaction by clicking on the first checkbox element on the Heroku test page

Starting URL: https://the-internet.herokuapp.com/checkboxes

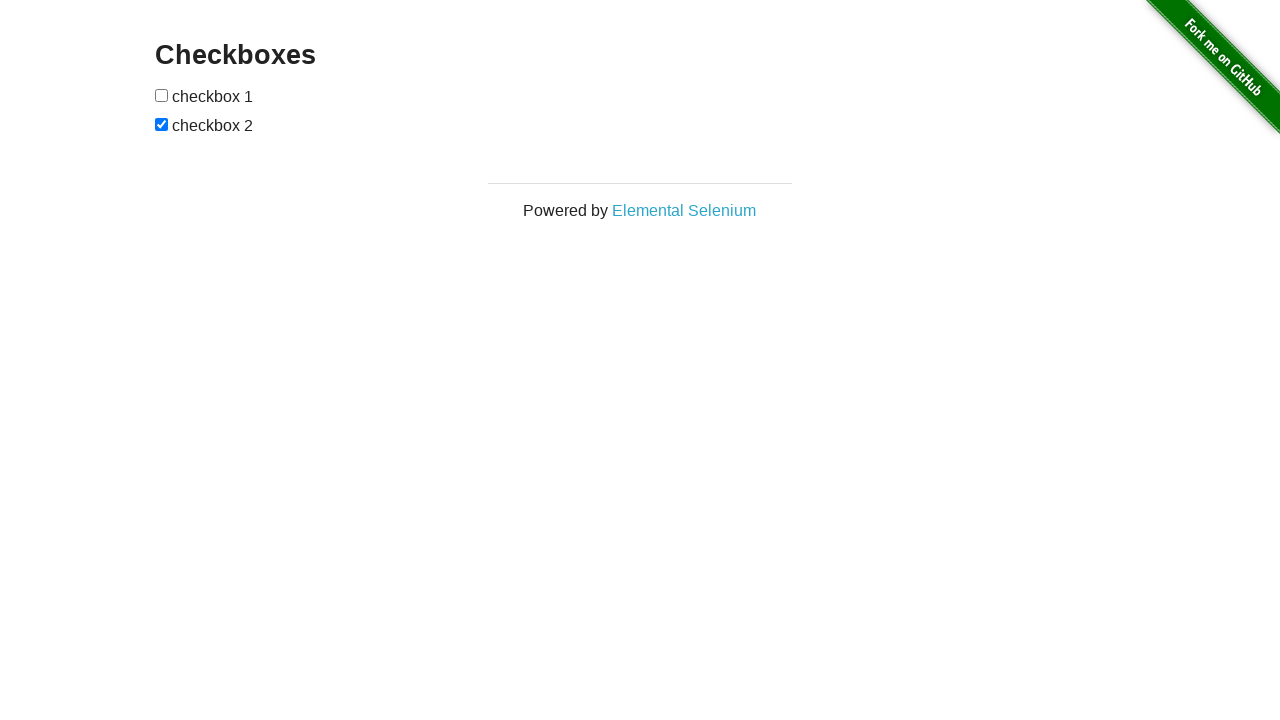

Clicked the first checkbox element at (162, 95) on xpath=//*[@id='checkboxes']/input[1]
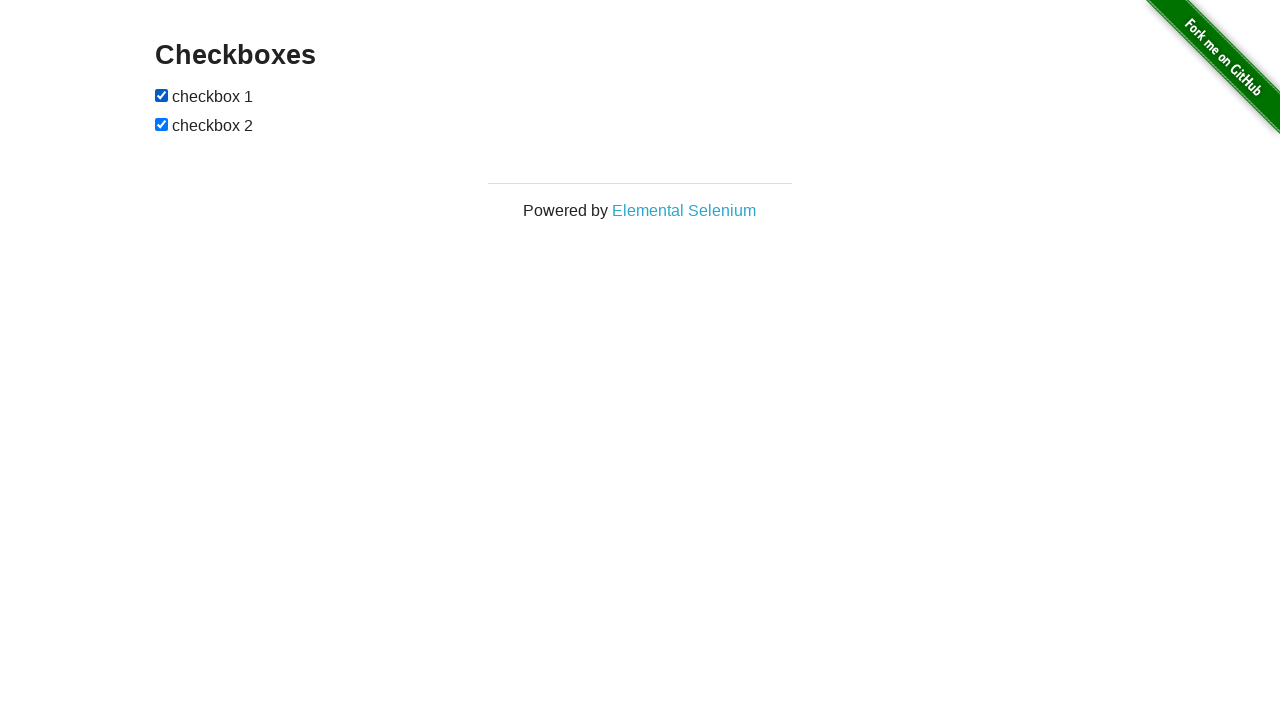

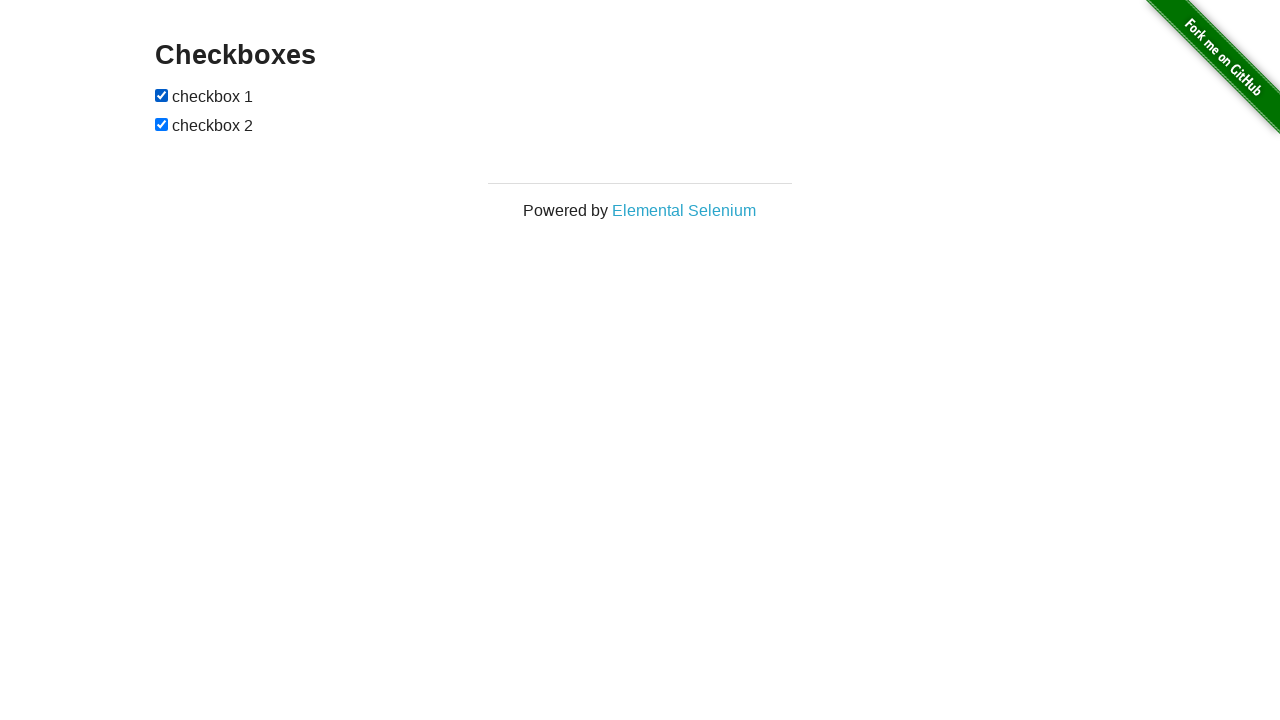